Tests Salesforce signup form by filling in user information fields and submitting the form

Starting URL: https://www.salesforce.com/form/signup/elf-v2-login/?d=70130000000Enus

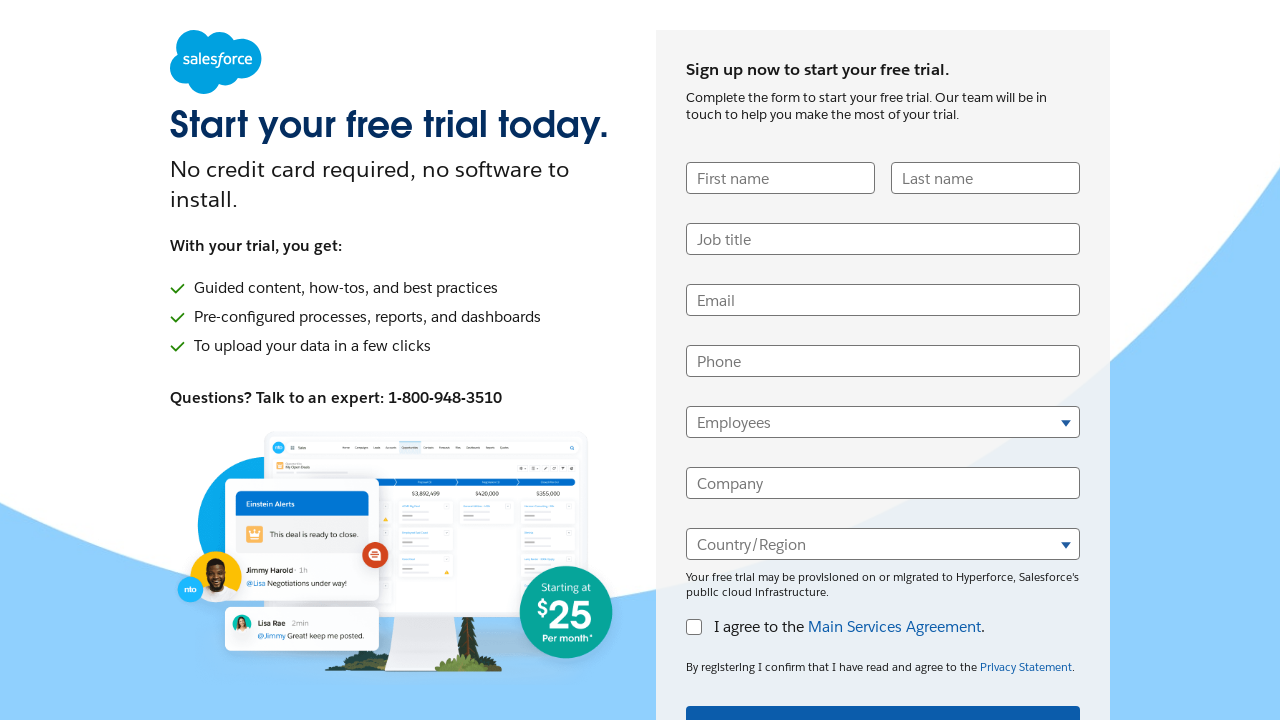

Filled first name field with 'Aishwarya' on input[name='UserFirstName']
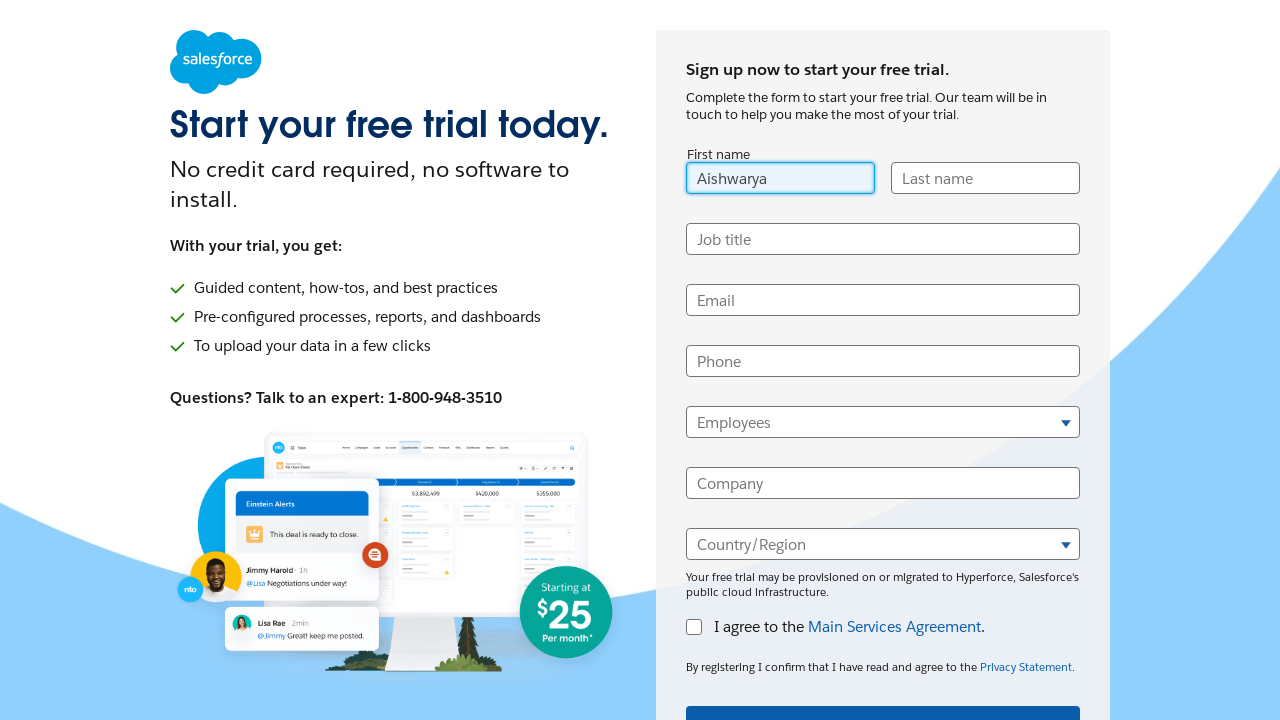

Filled last name field with 'Patil' on input[name='UserLastName']
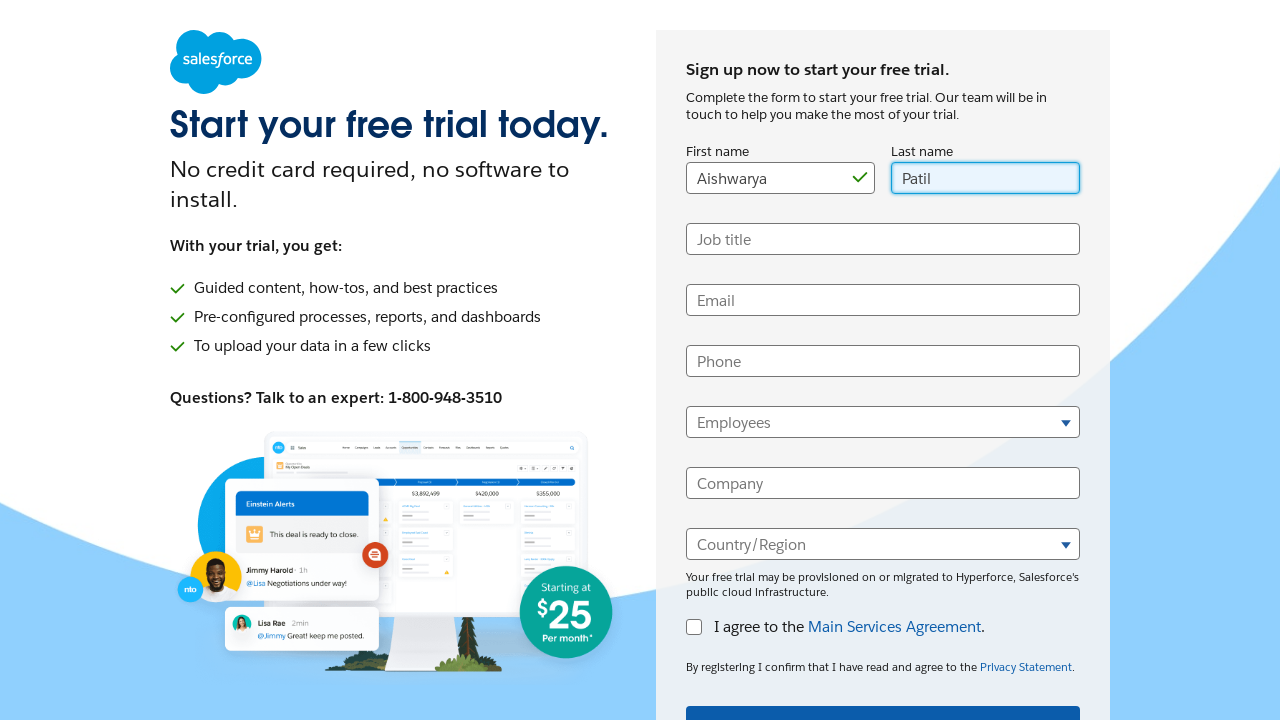

Filled job title field with 'Intern' on input[name='UserTitle']
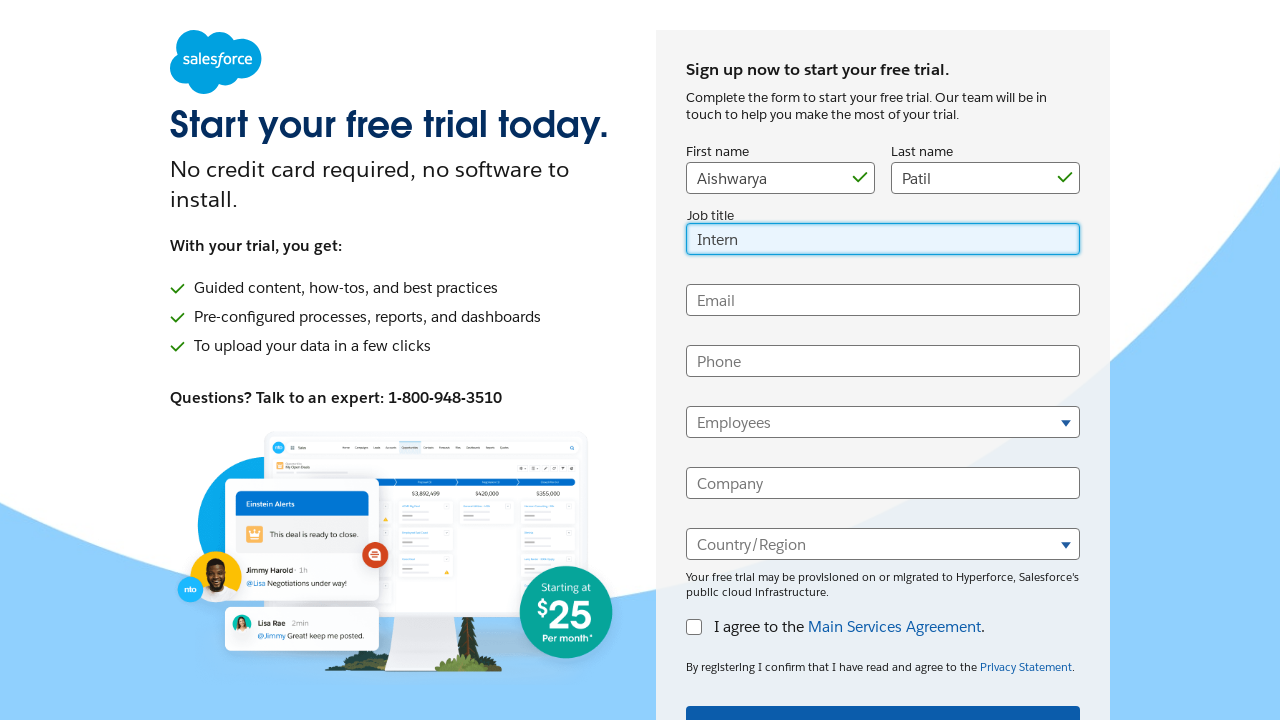

Filled email field with 'ap12@gmail.com' on input[name='UserEmail']
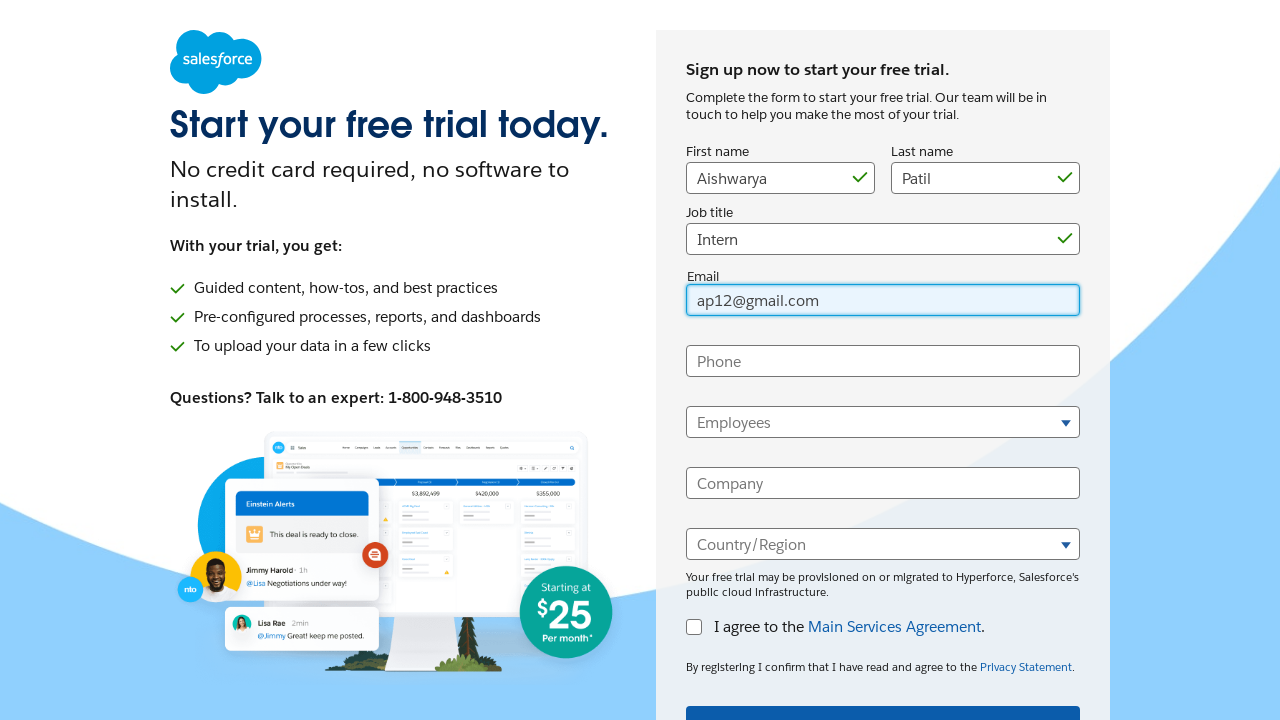

Filled phone field with '1234565434' on input[name='UserPhone']
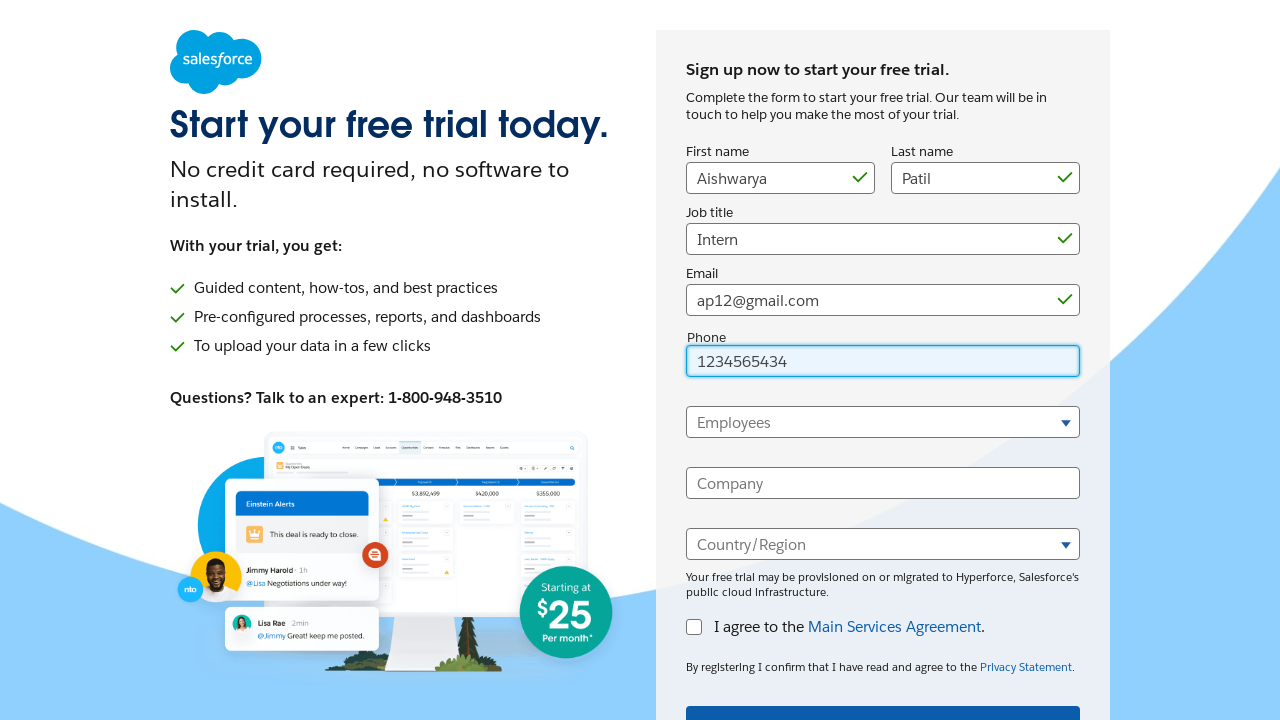

Filled company name field with 'absc' on input[name='CompanyName']
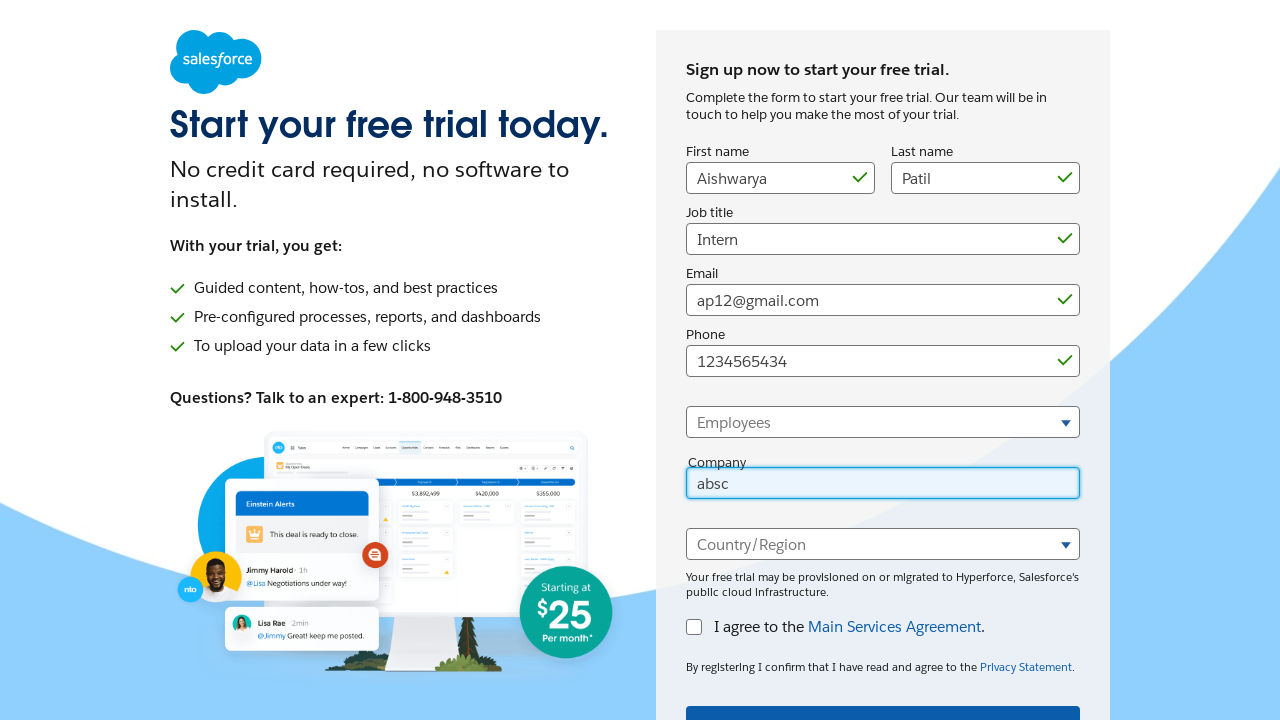

Clicked signup button to submit Salesforce signup form at (883, 699) on button[type='submit']
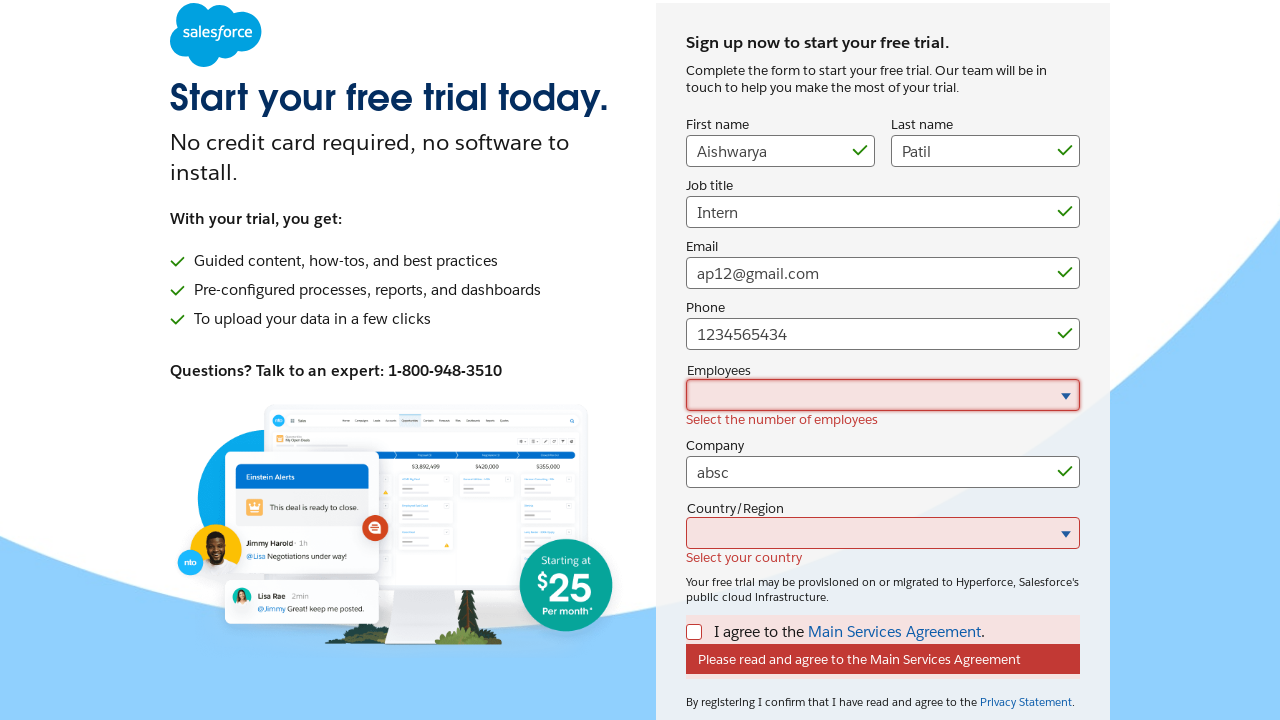

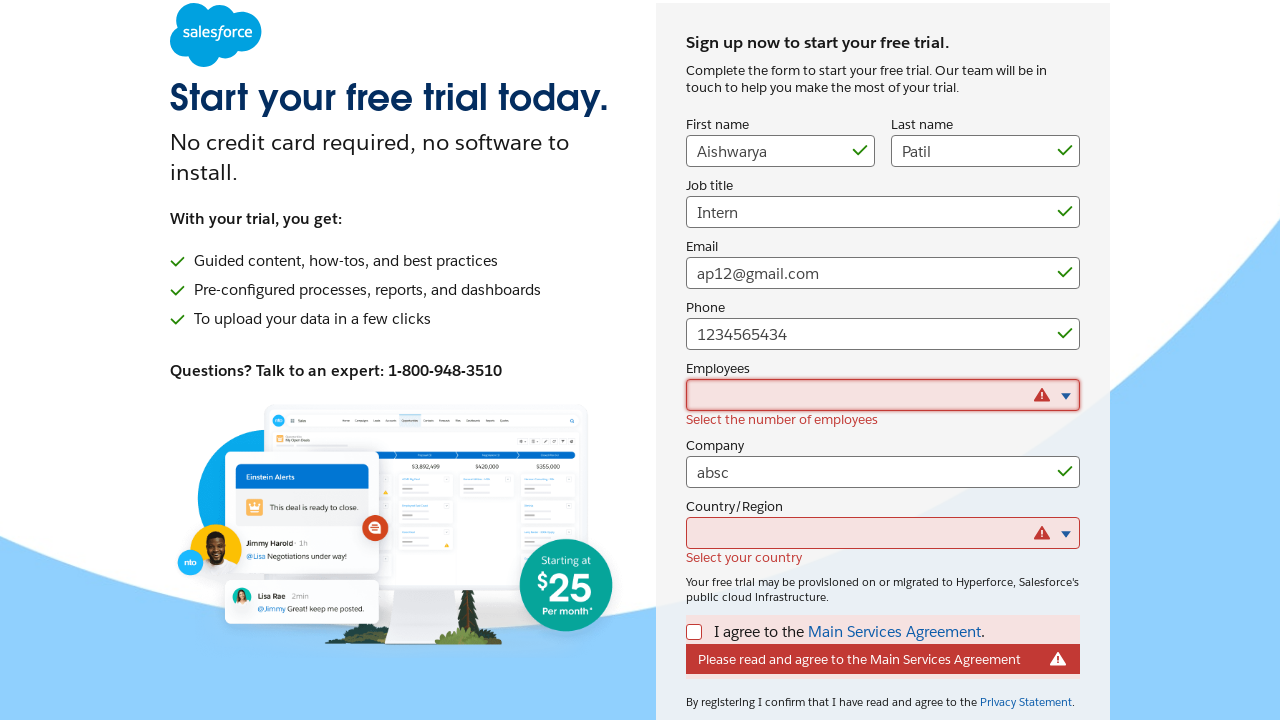